Navigates to the StockEdge website homepage

Starting URL: https://web.stockedge.com

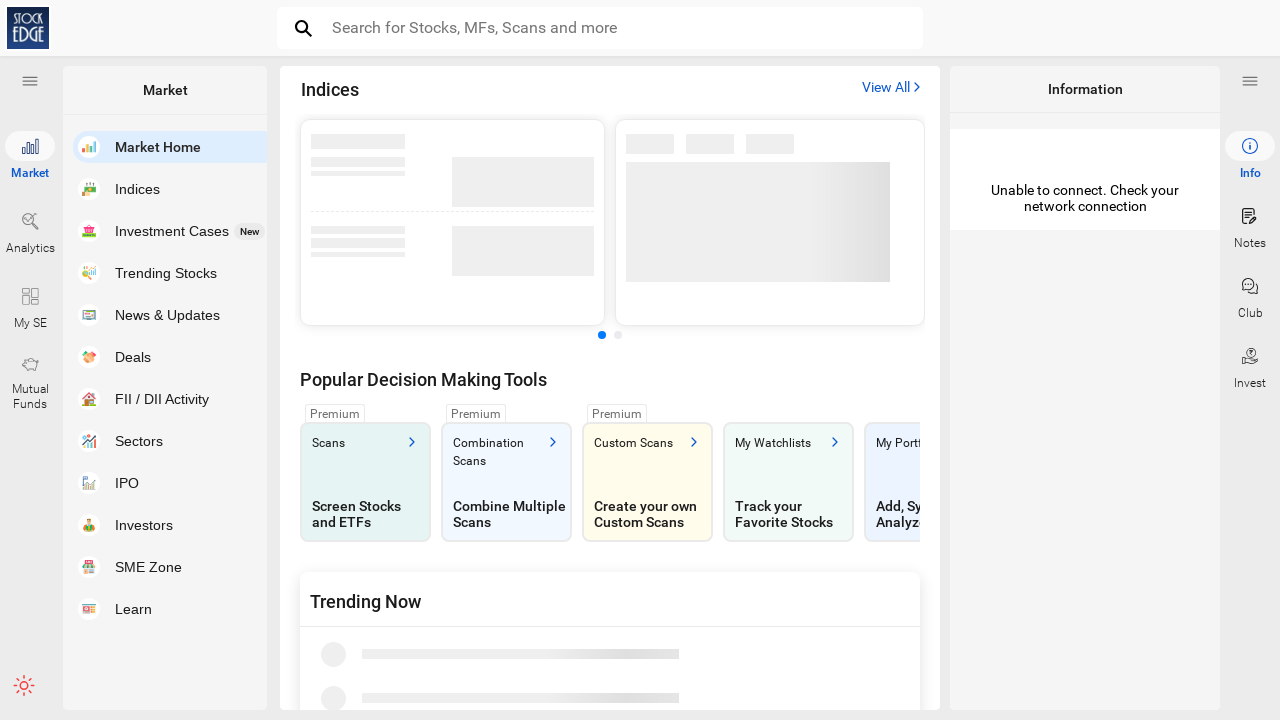

Navigated to StockEdge website homepage at https://web.stockedge.com
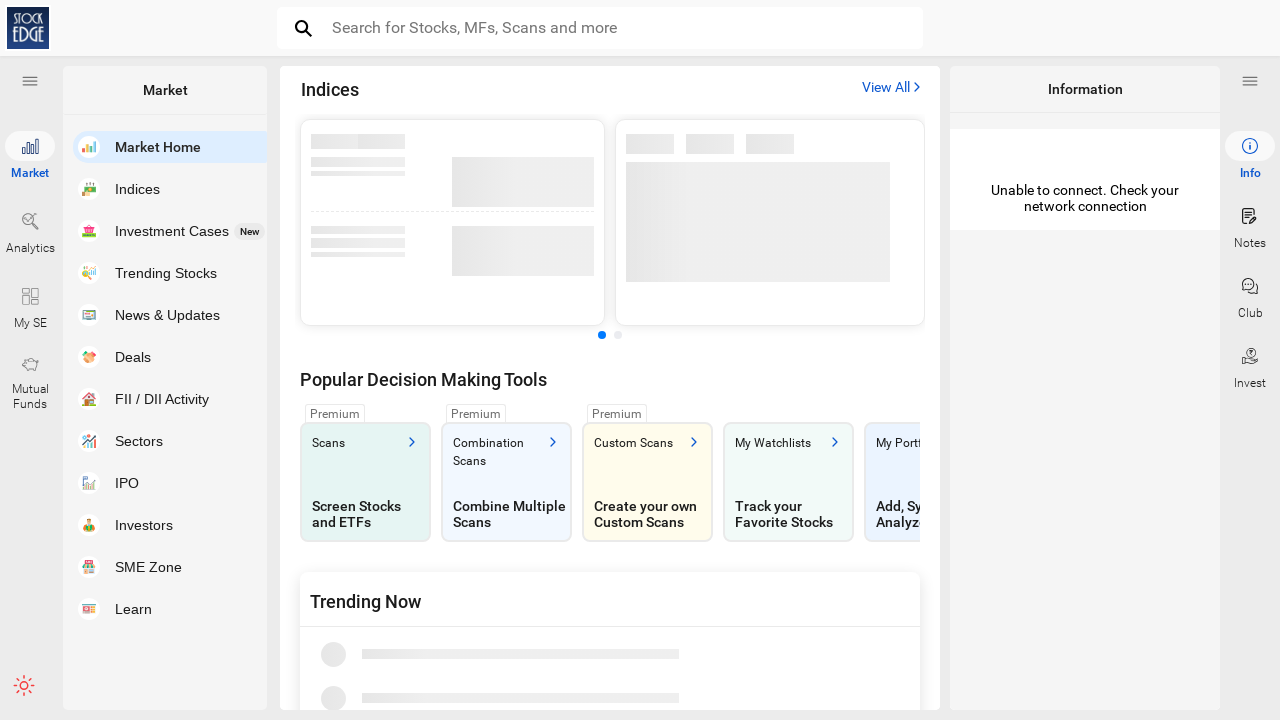

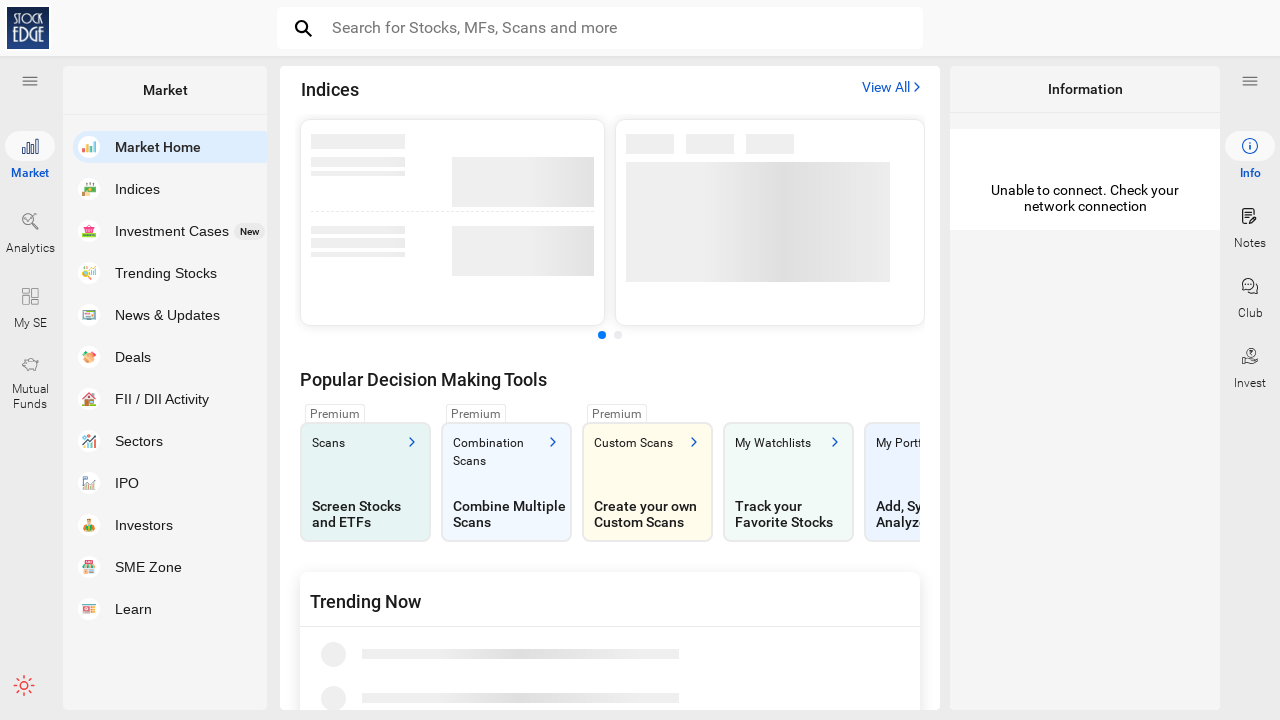